Tests window switching functionality by opening a new window, switching to it to verify content, then switching back to the parent window

Starting URL: https://the-internet.herokuapp.com/

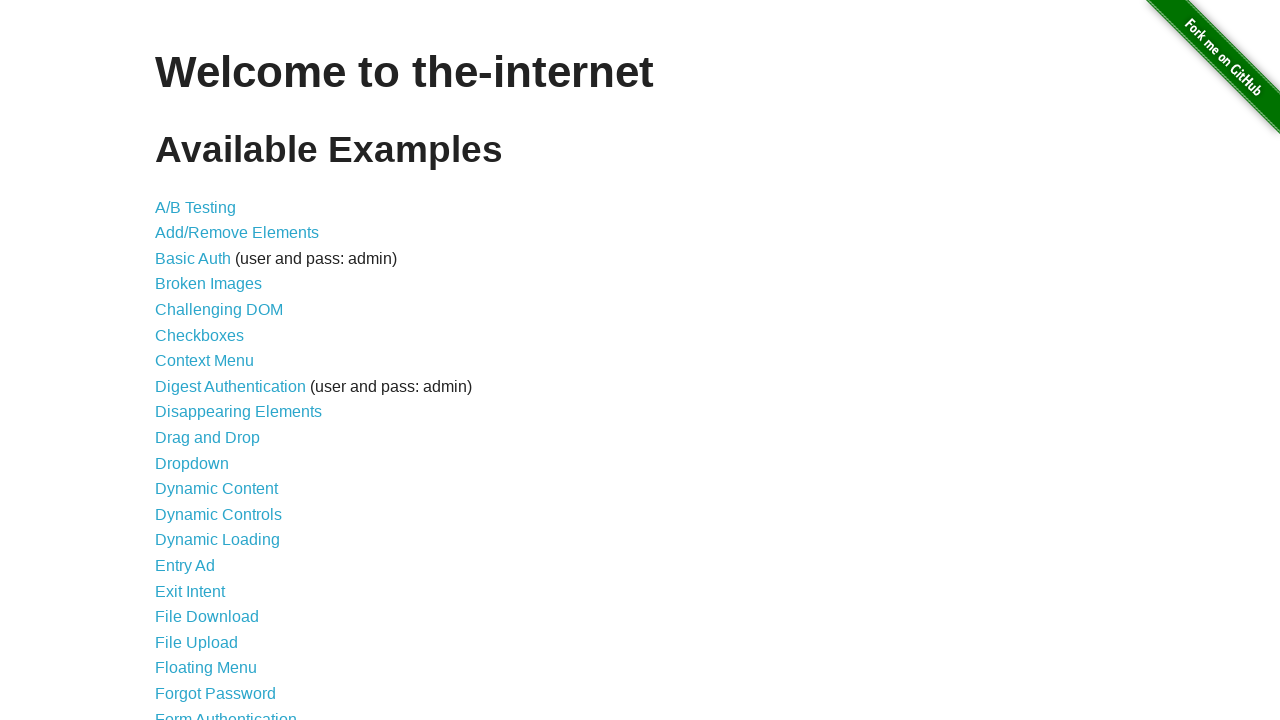

Clicked on Multiple Windows link at (218, 369) on xpath=//a[text()='Multiple Windows']
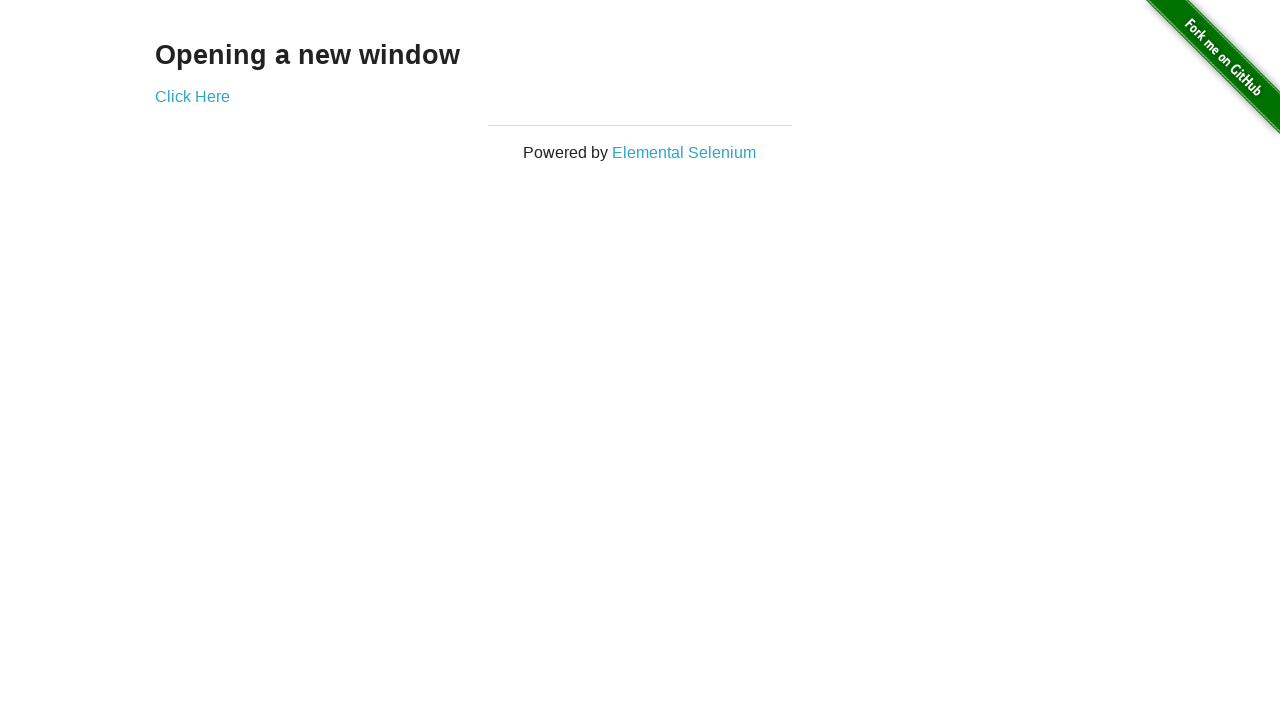

Opened new window by clicking link in example section at (192, 96) on xpath=//div[@class='example']/a
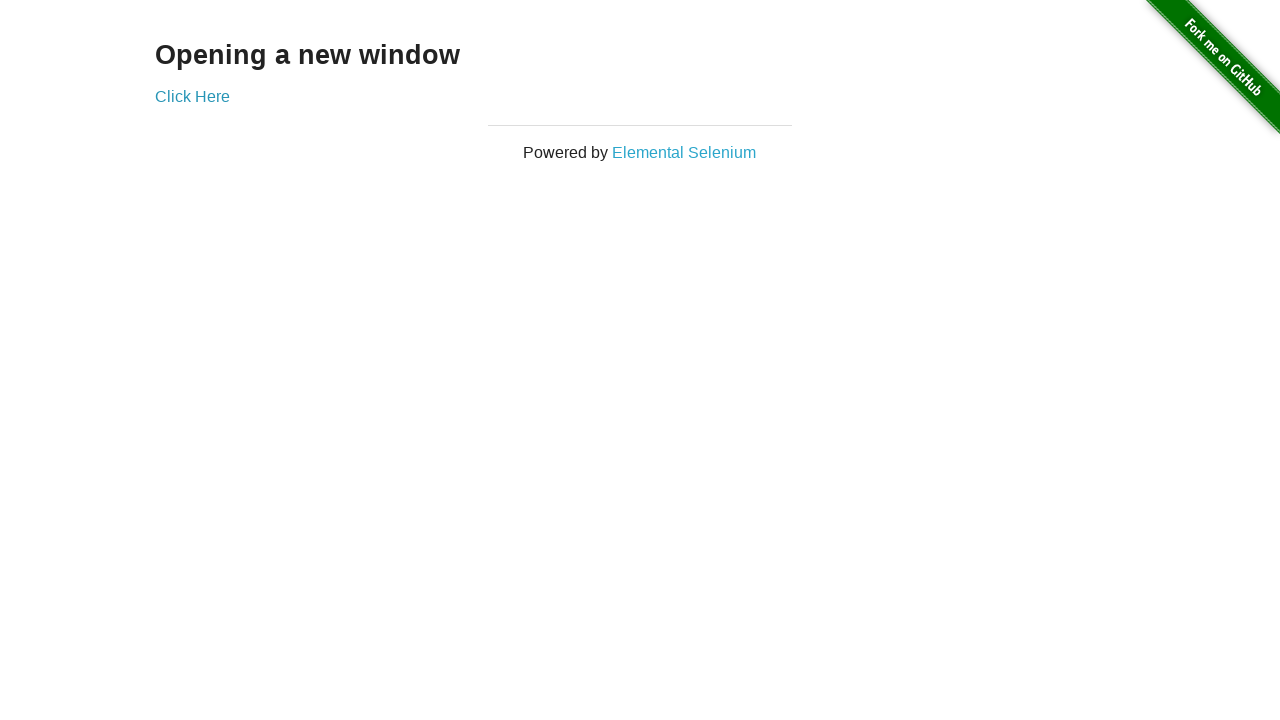

Retrieved text from new window: New Window
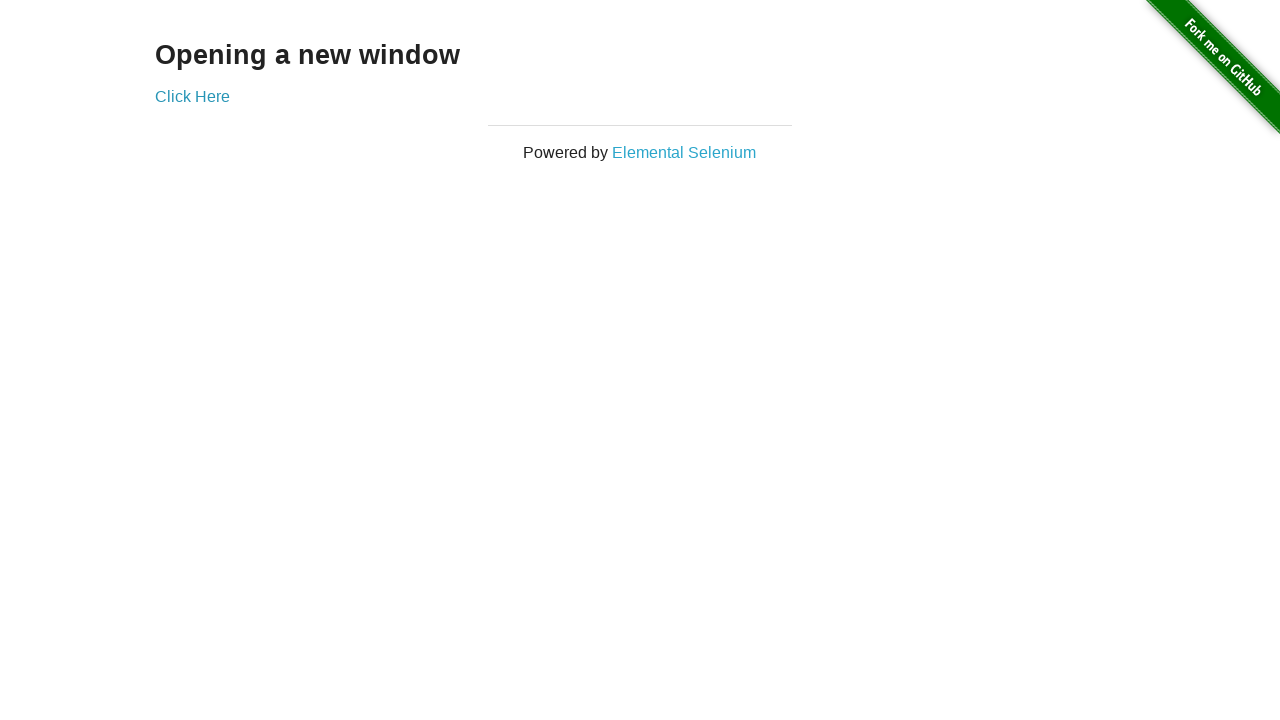

Retrieved text from original window: Opening a new window
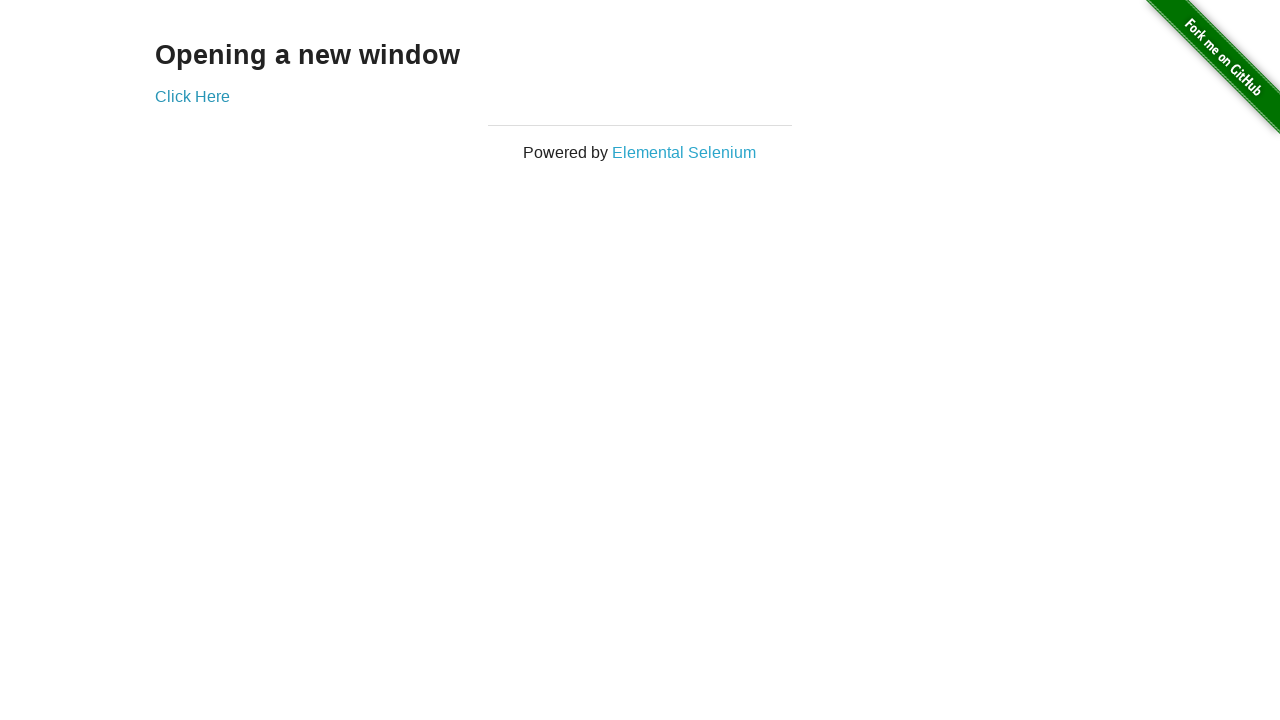

Closed the new window and returned to parent window
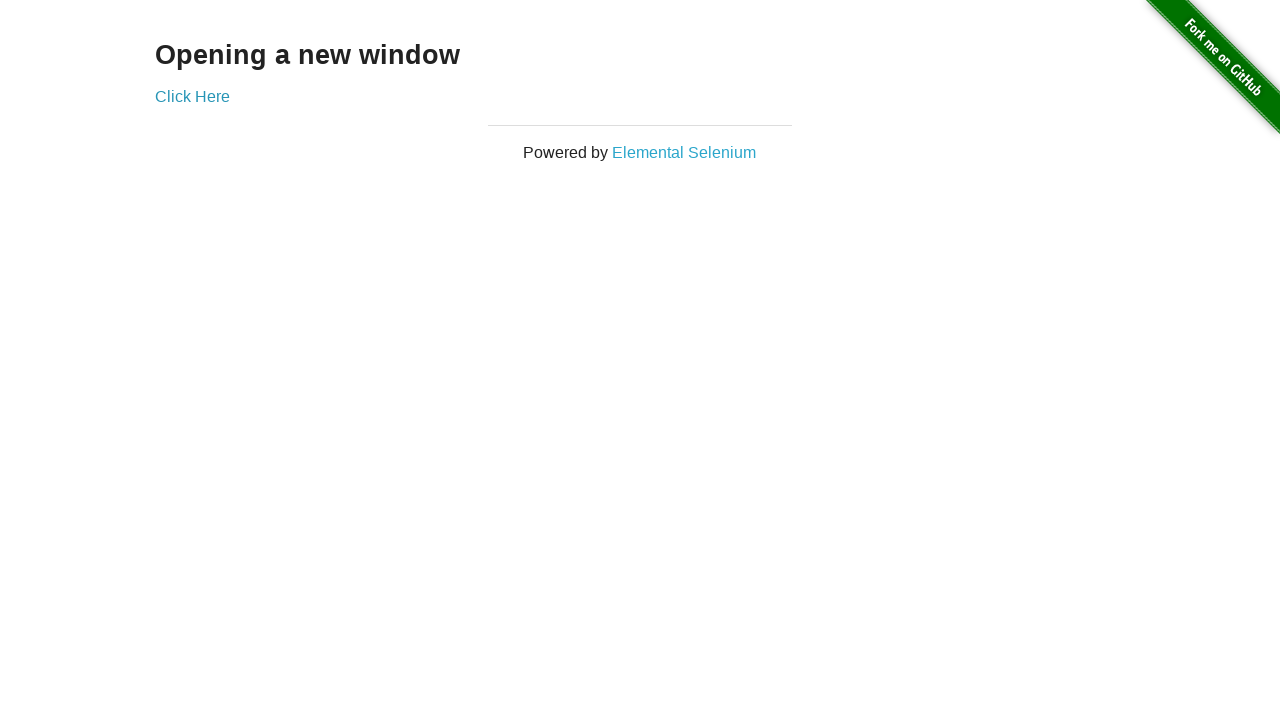

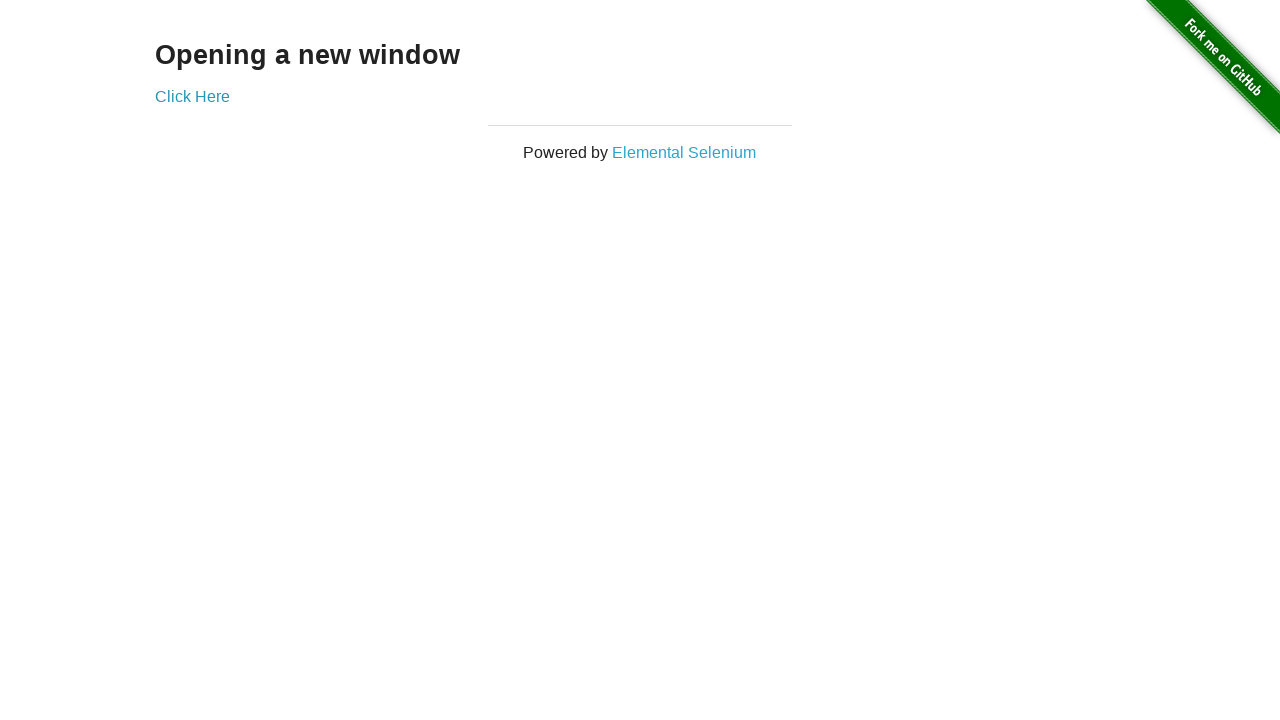